Tests checkbox and radio button functionality on an automation practice page by selecting a specific checkbox option and clicking a radio button

Starting URL: https://rahulshettyacademy.com/AutomationPractice/

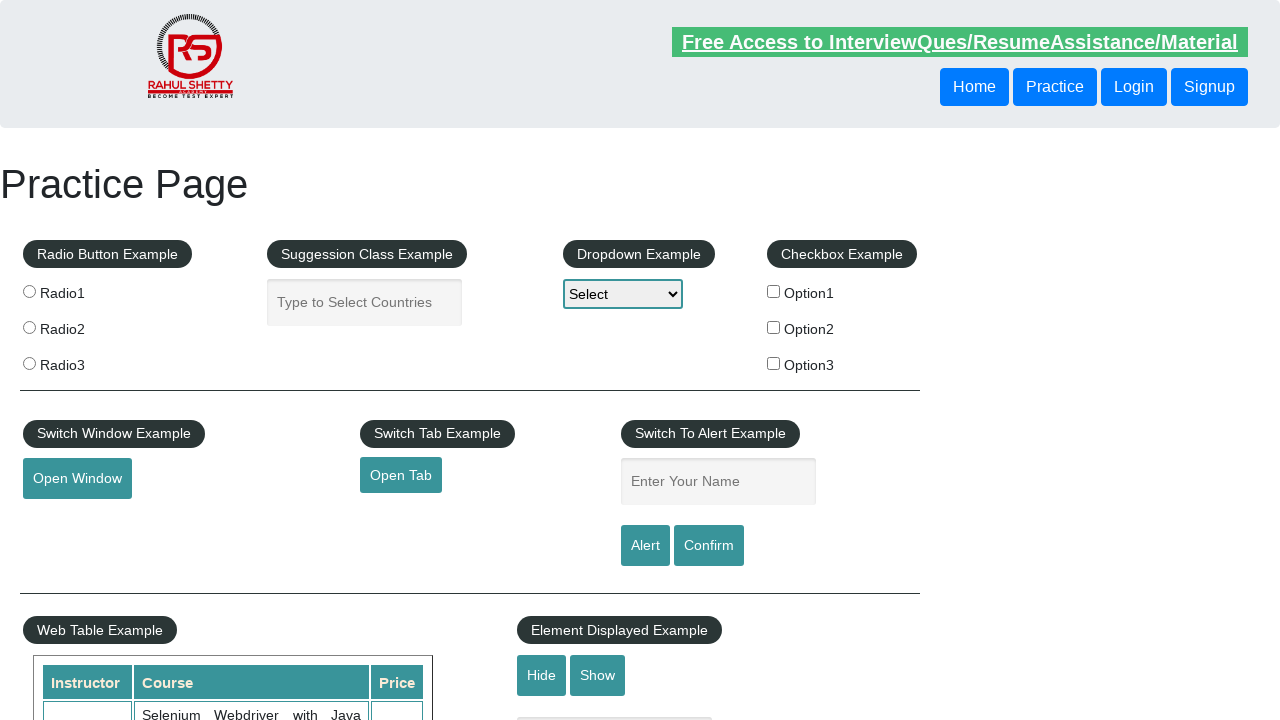

Navigated to automation practice page
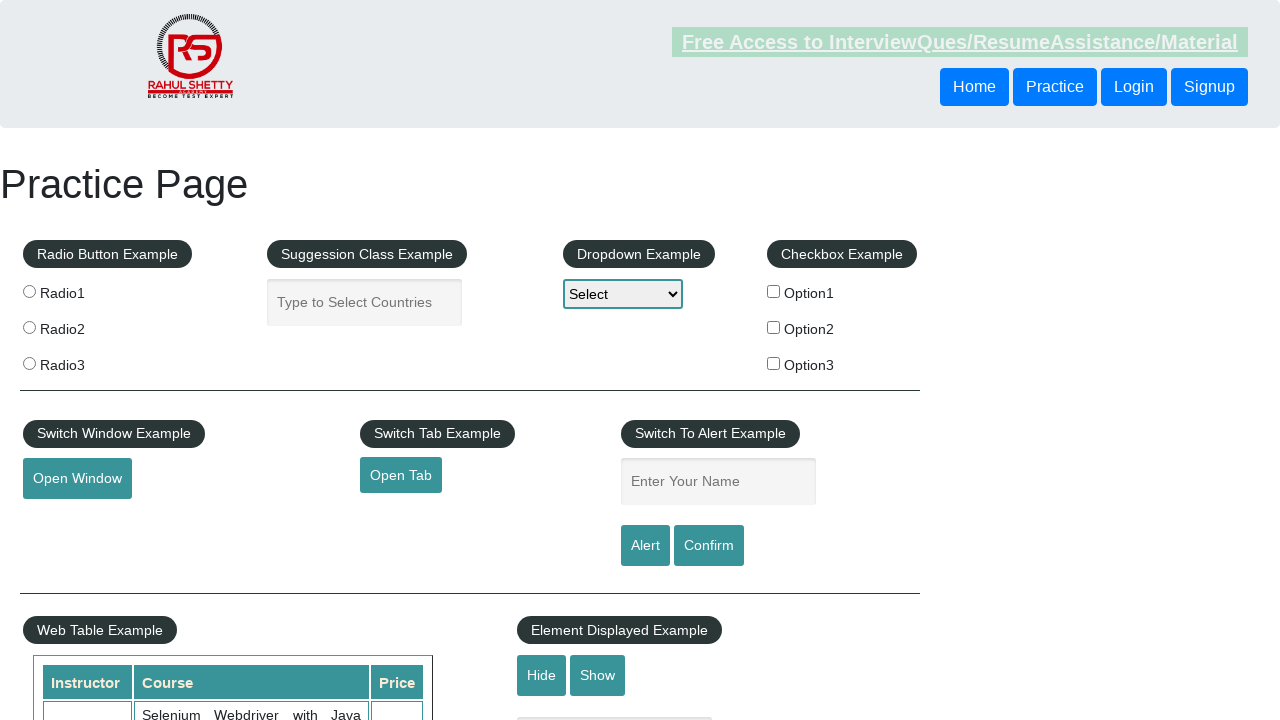

Clicked checkbox with value 'option2' at (774, 327) on input[type='checkbox'][value='option2']
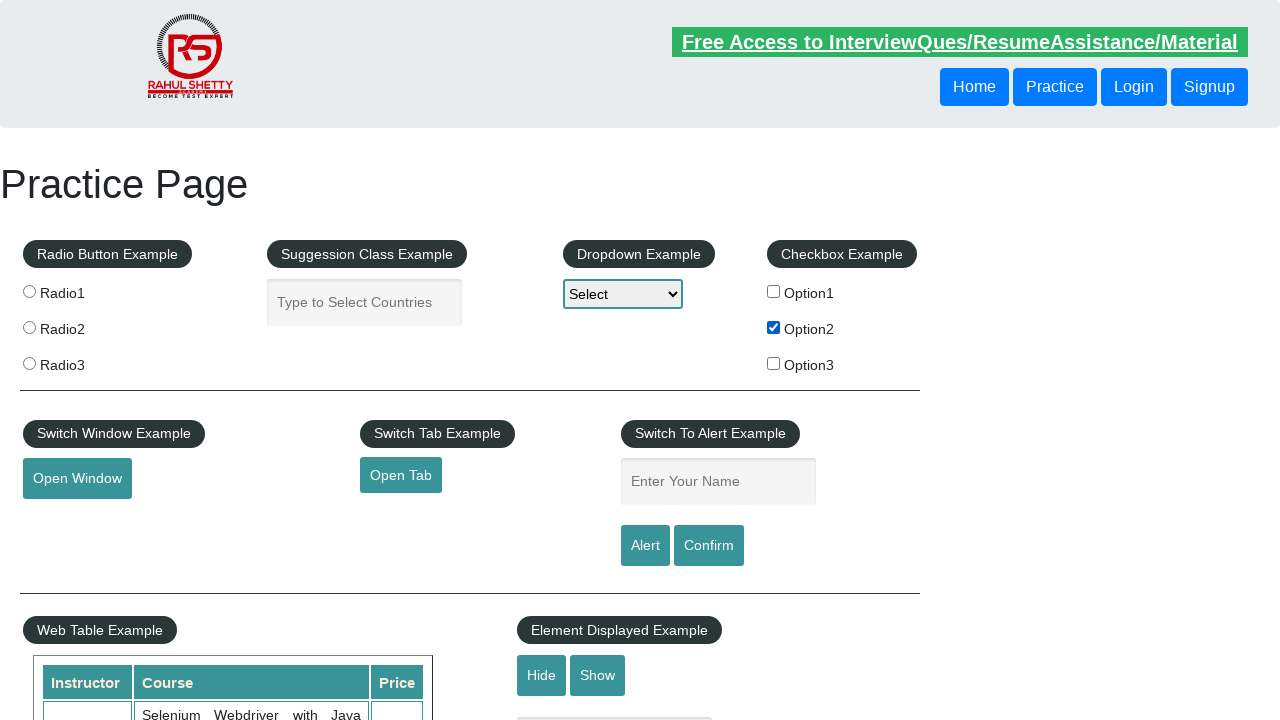

Verified that checkbox 'option2' is selected
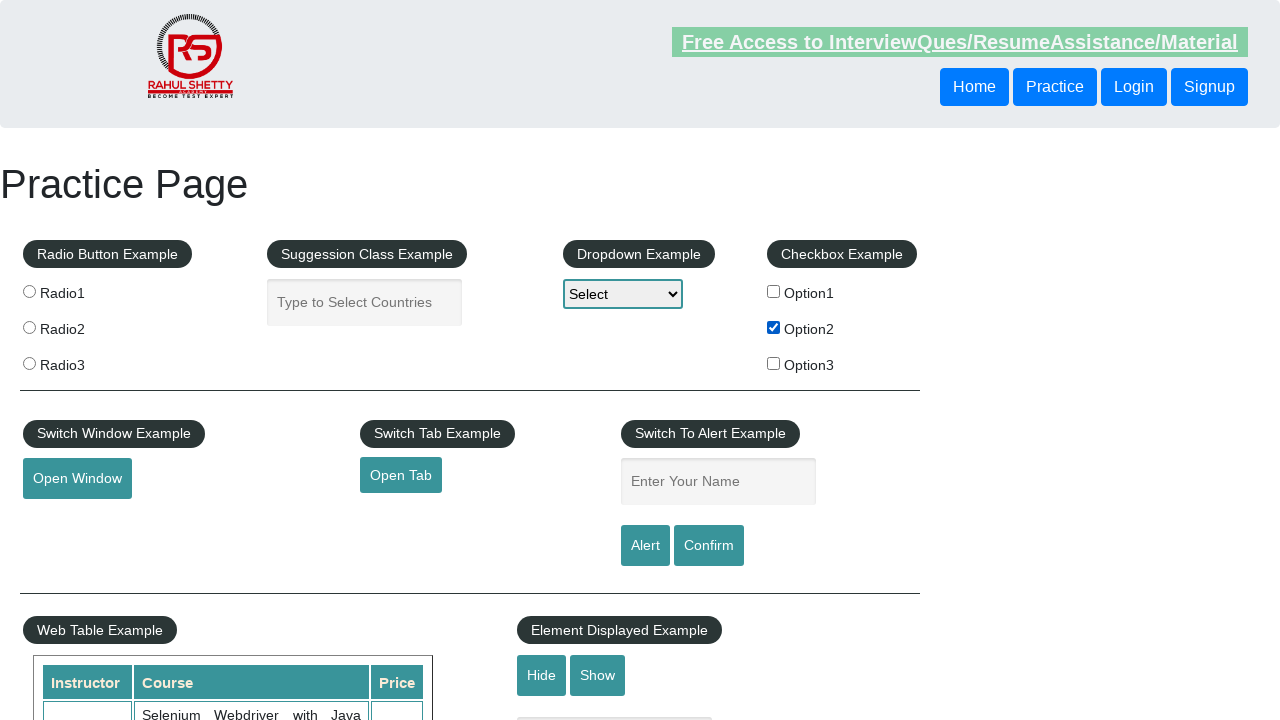

Clicked the third radio button at (29, 363) on input[name='radioButton'] >> nth=2
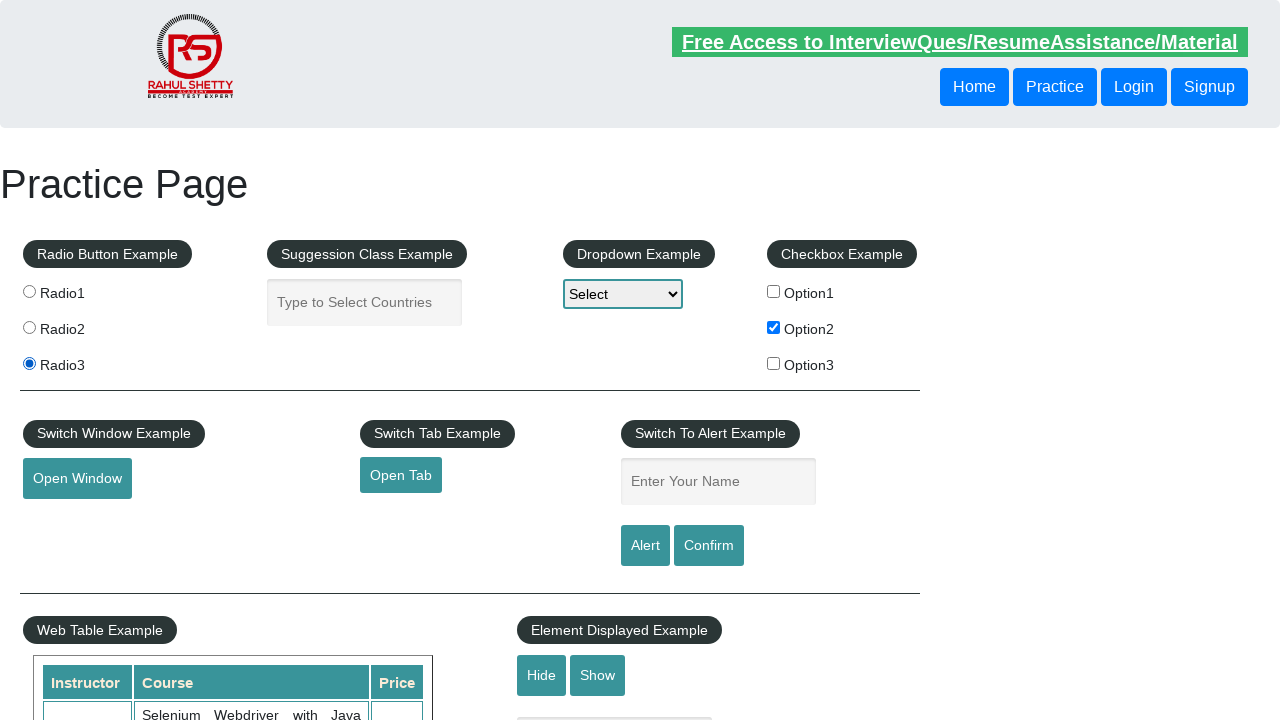

Verified that the third radio button is selected
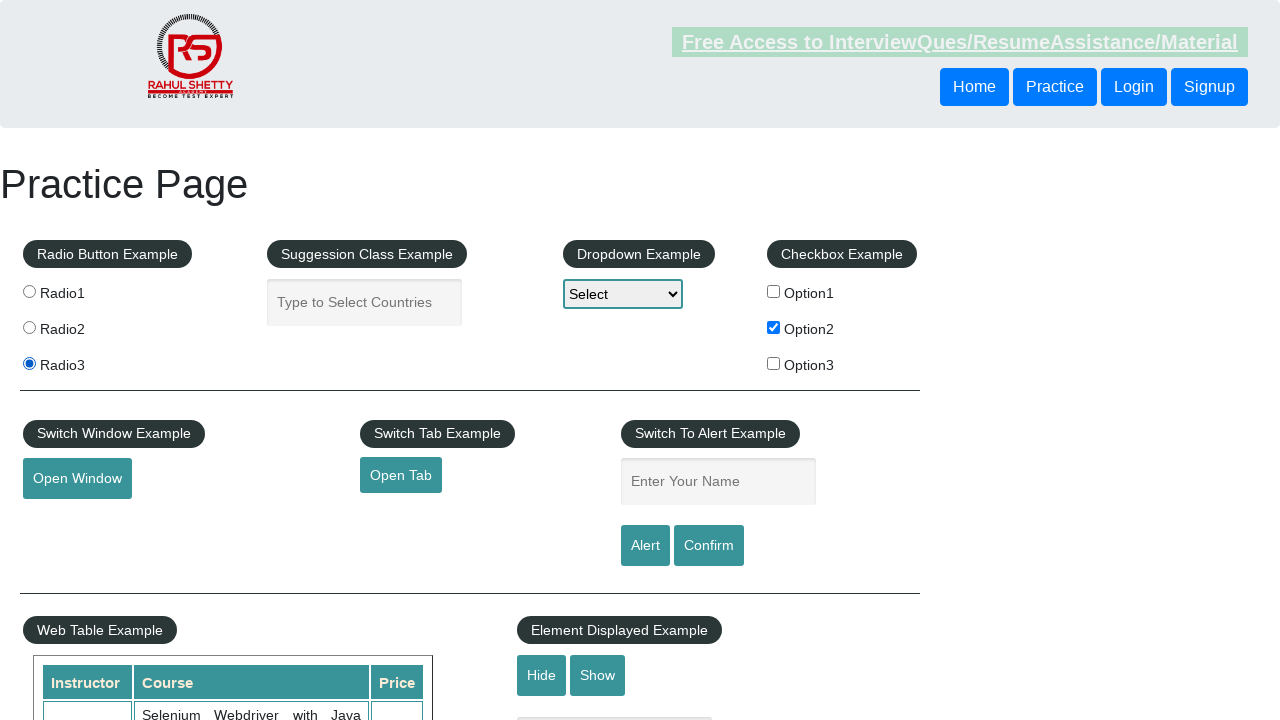

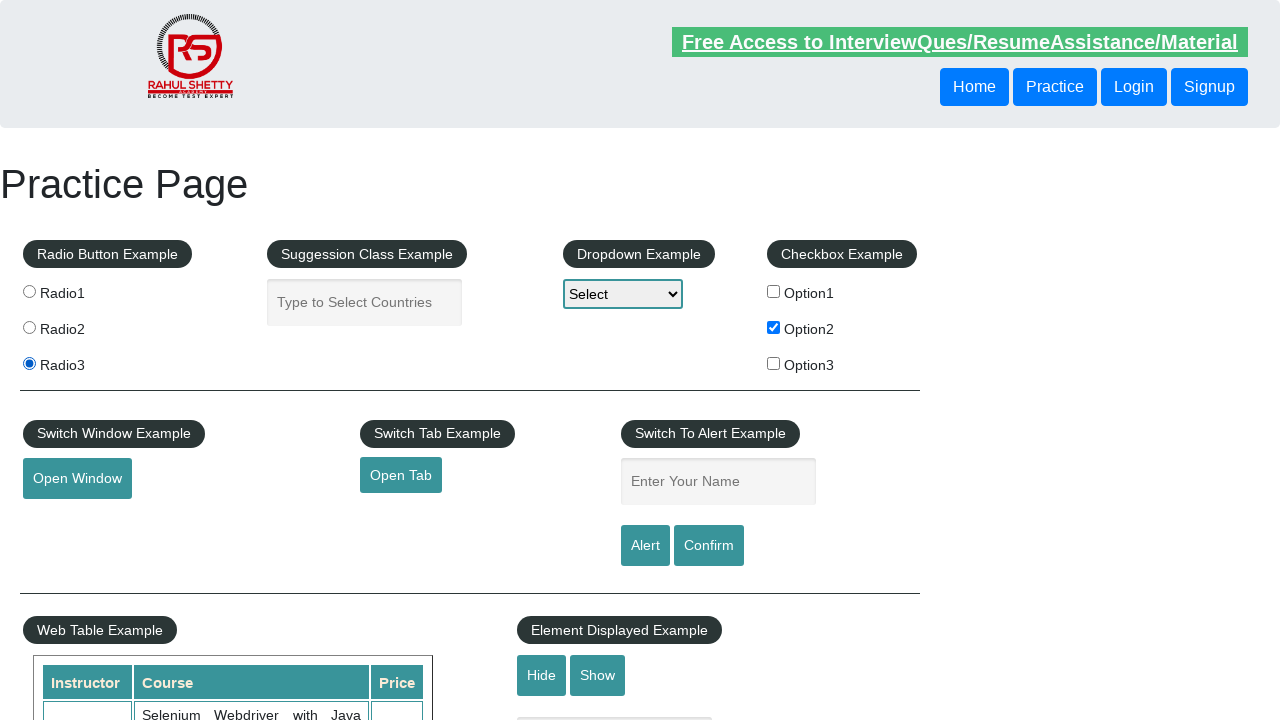